Tests element highlighting functionality by navigating to a large page and applying a visual highlight style (red dashed border) to a specific element for debugging purposes.

Starting URL: http://the-internet.herokuapp.com/large

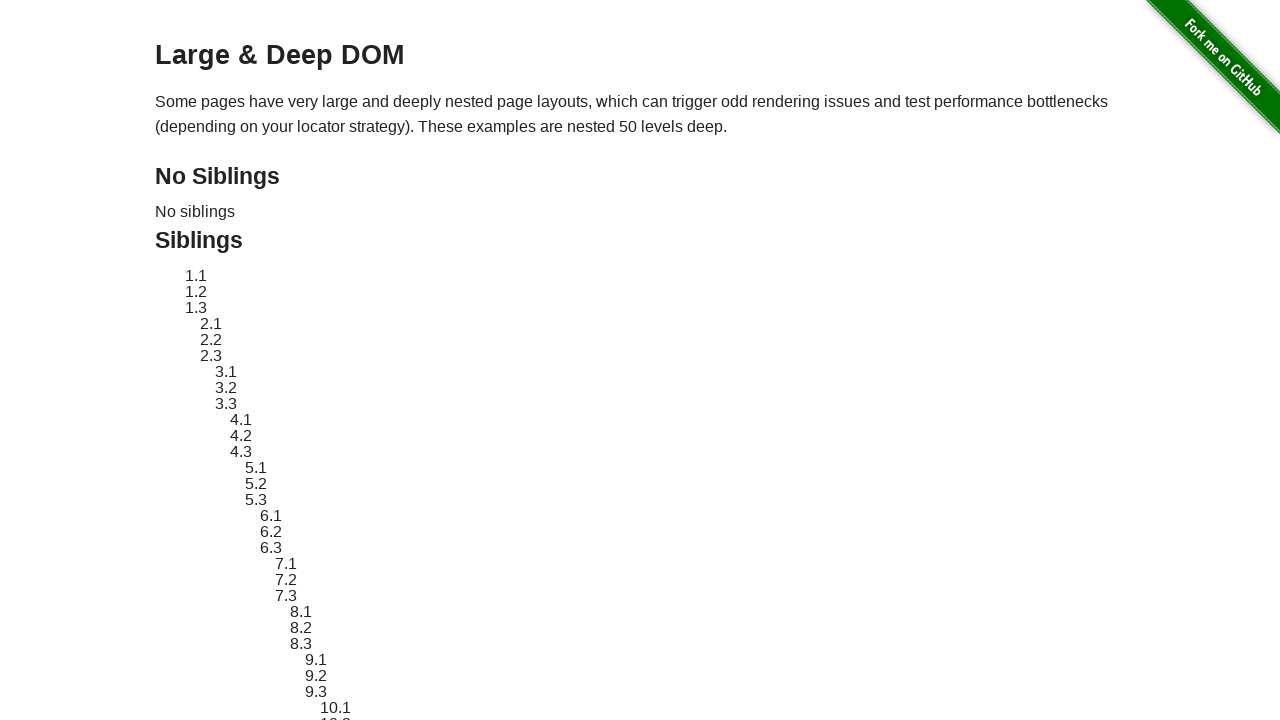

Located target element #sibling-2.3
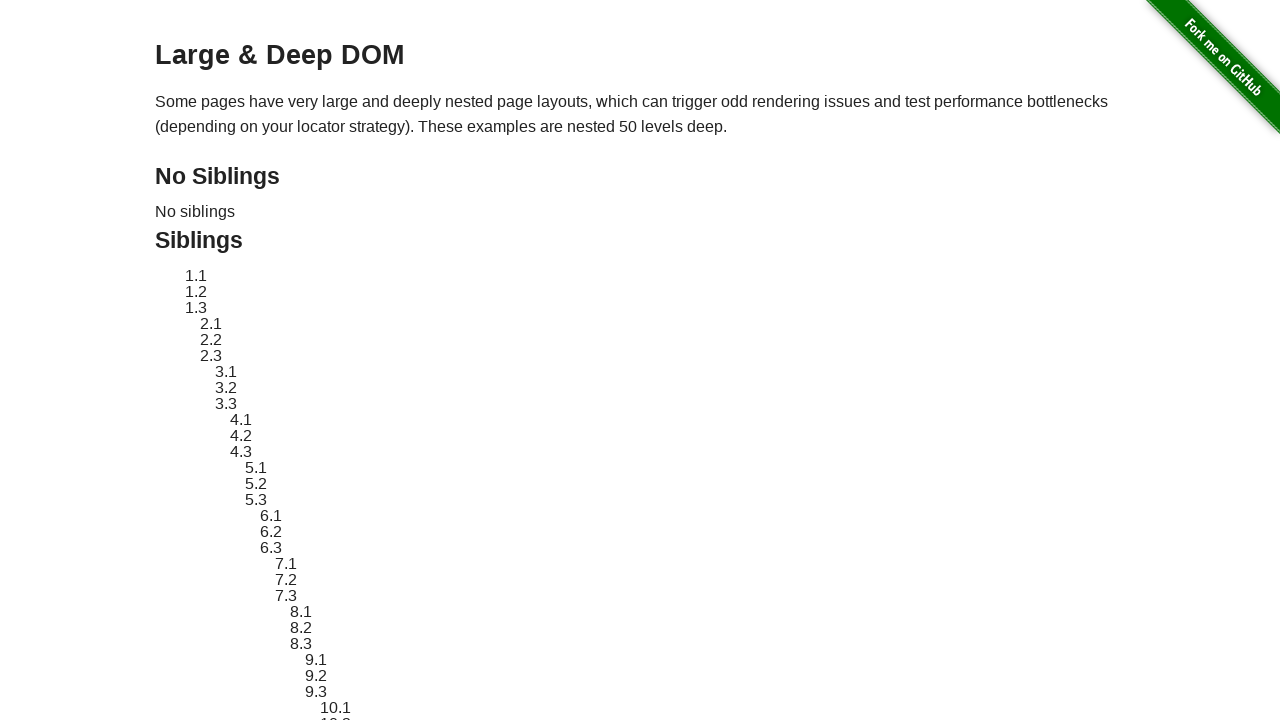

Target element became visible
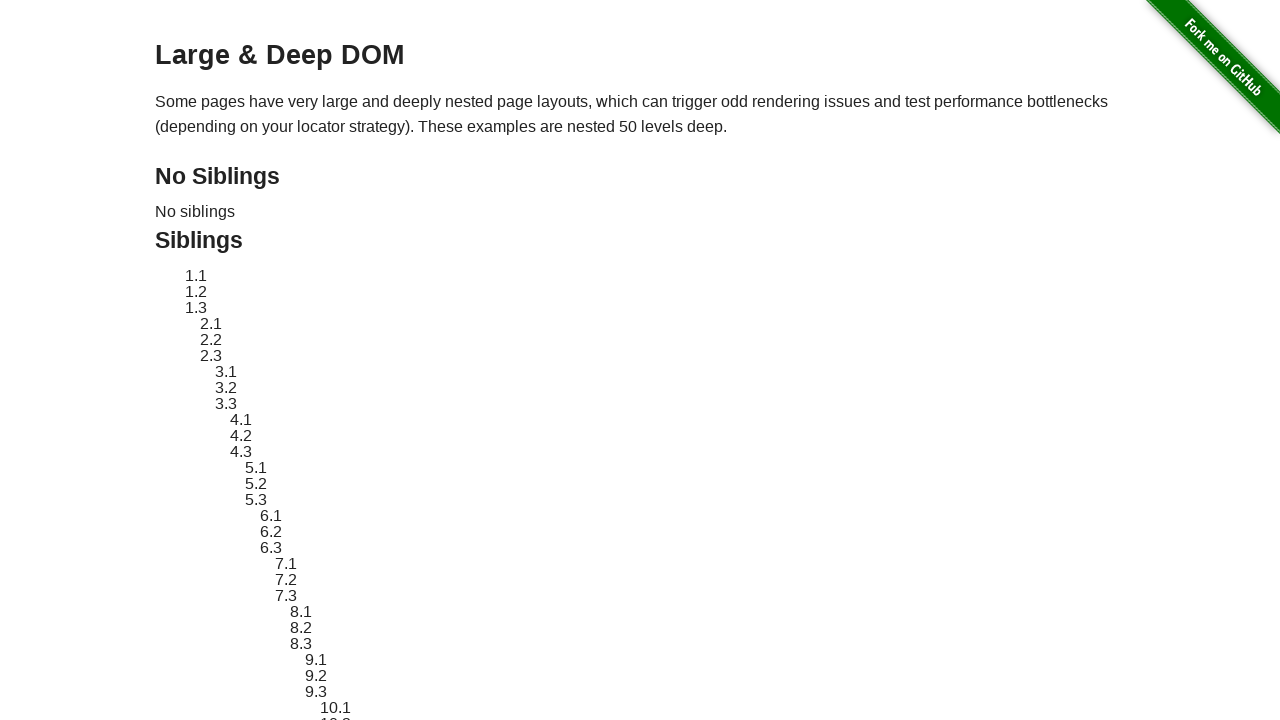

Retrieved original element style attribute
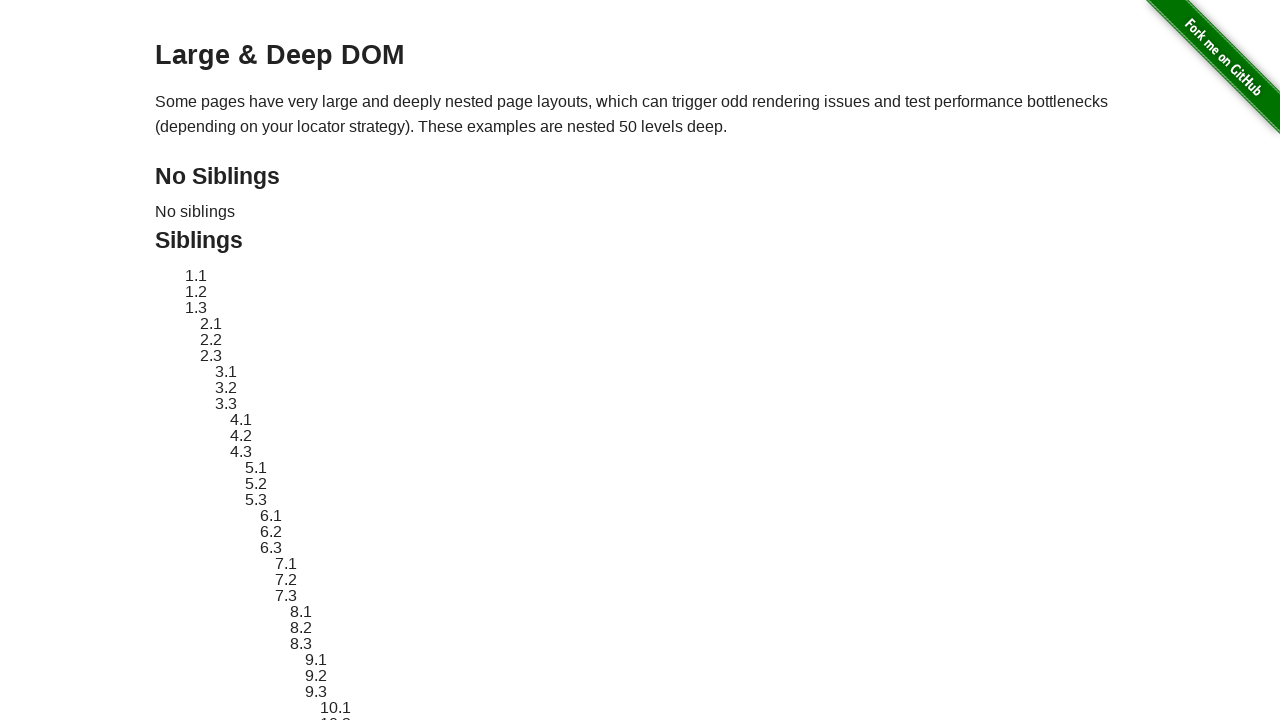

Applied red dashed border highlight to target element
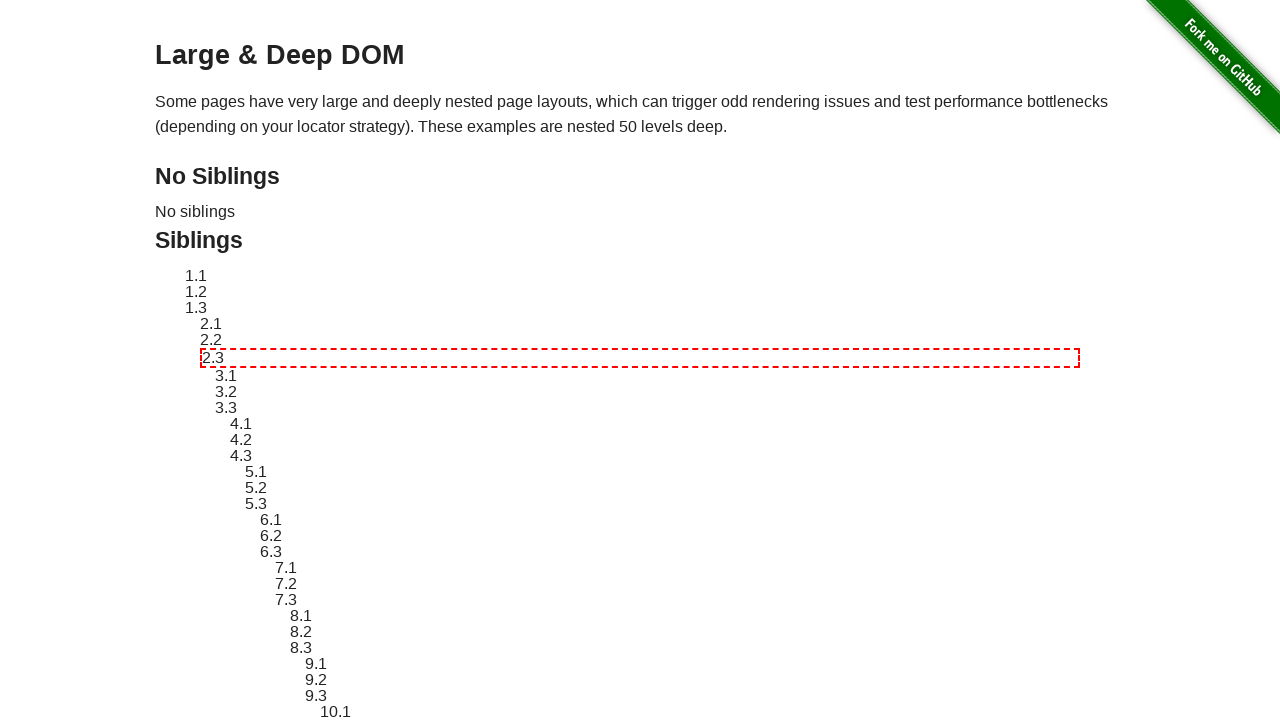

Waited 2 seconds to visually observe the highlight
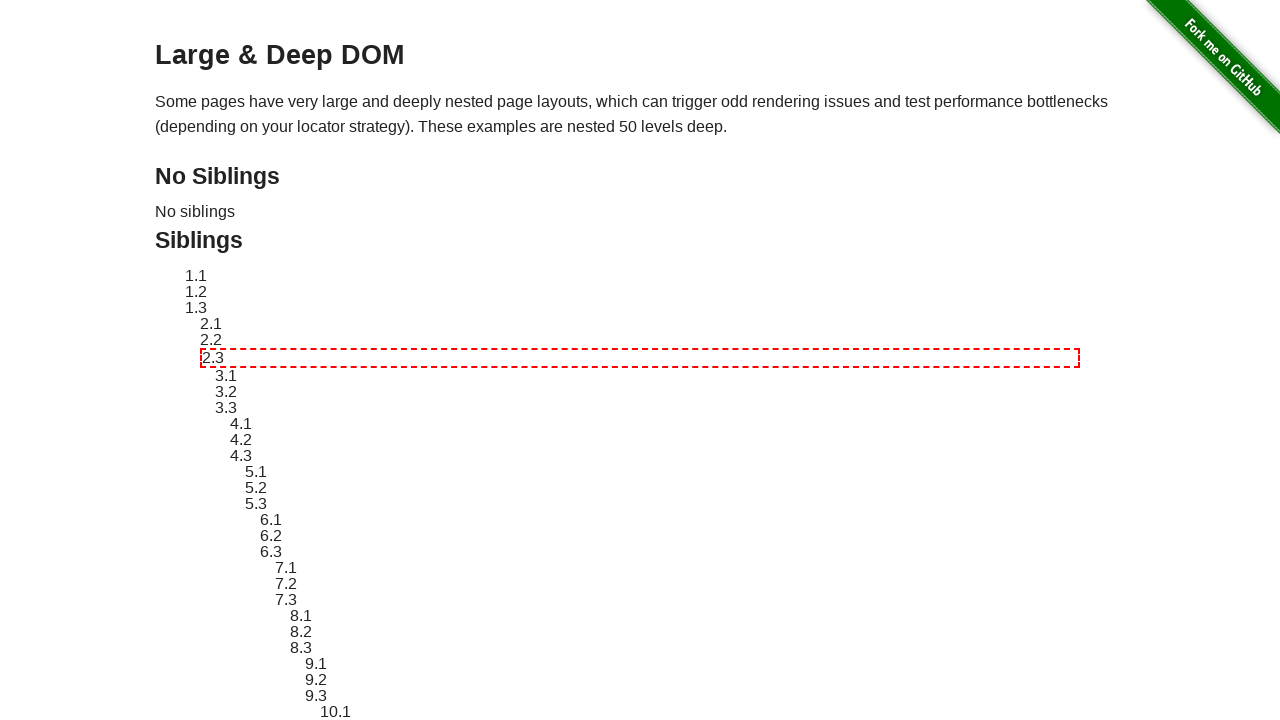

Reverted element style to original state
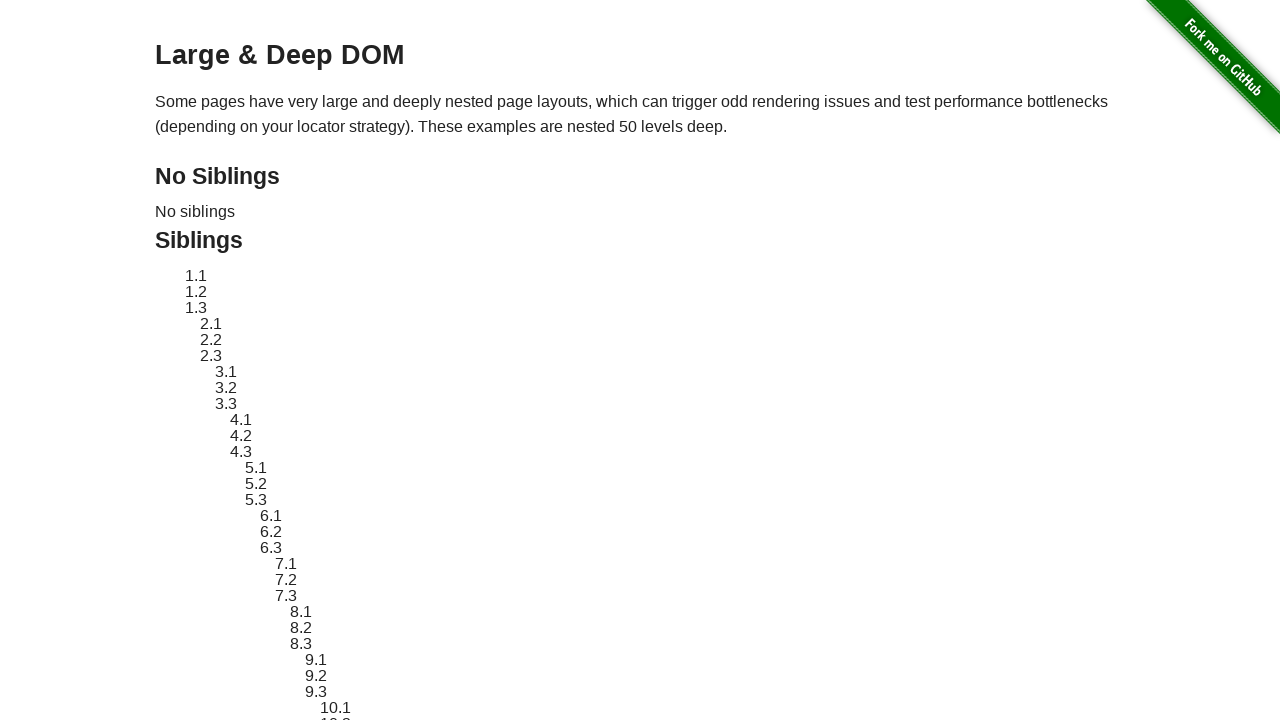

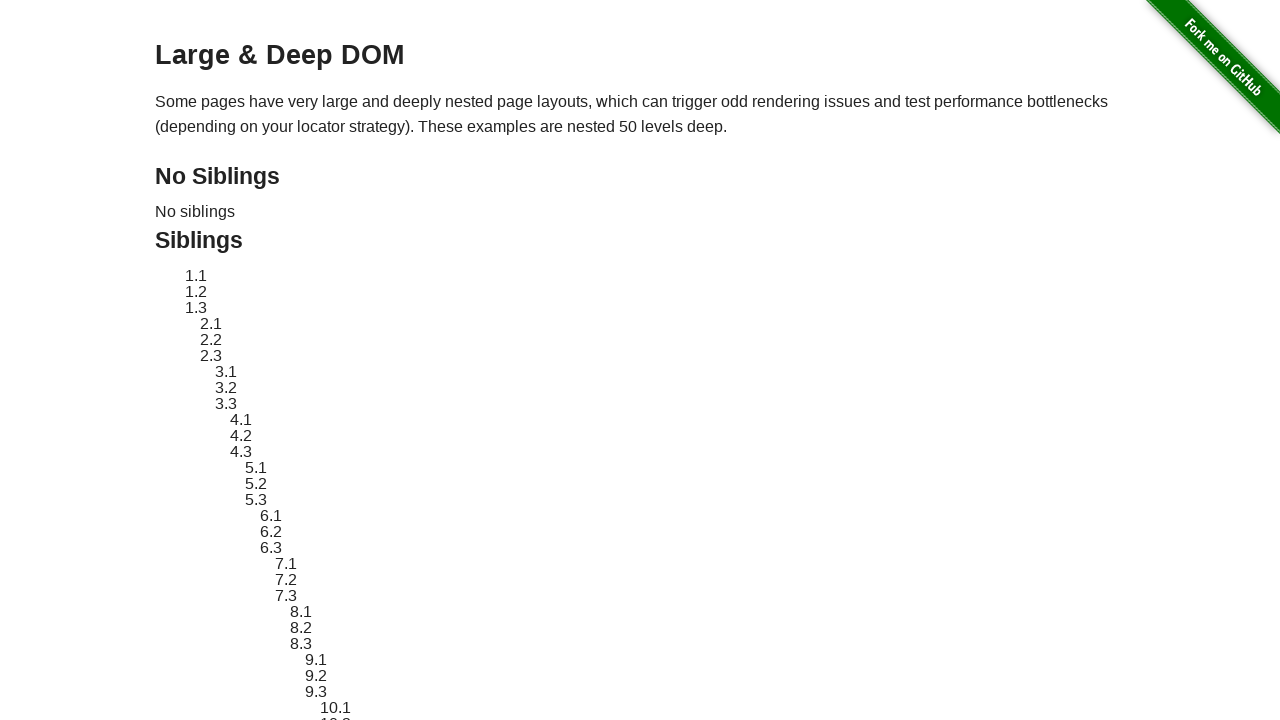